Navigates to the Selenium Tutorial website and clicks the sign-up button in the header to navigate to the registration page.

Starting URL: https://www.selenium-tutorial.com/

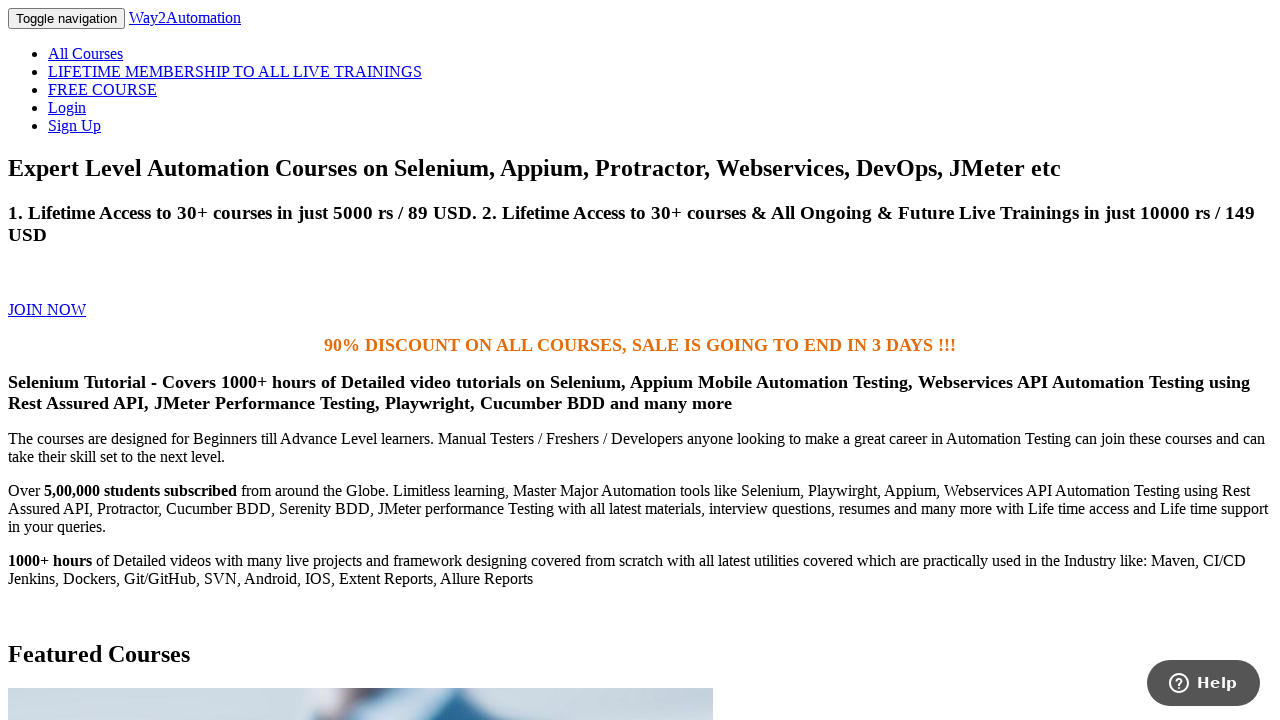

Navigated to Selenium Tutorial website
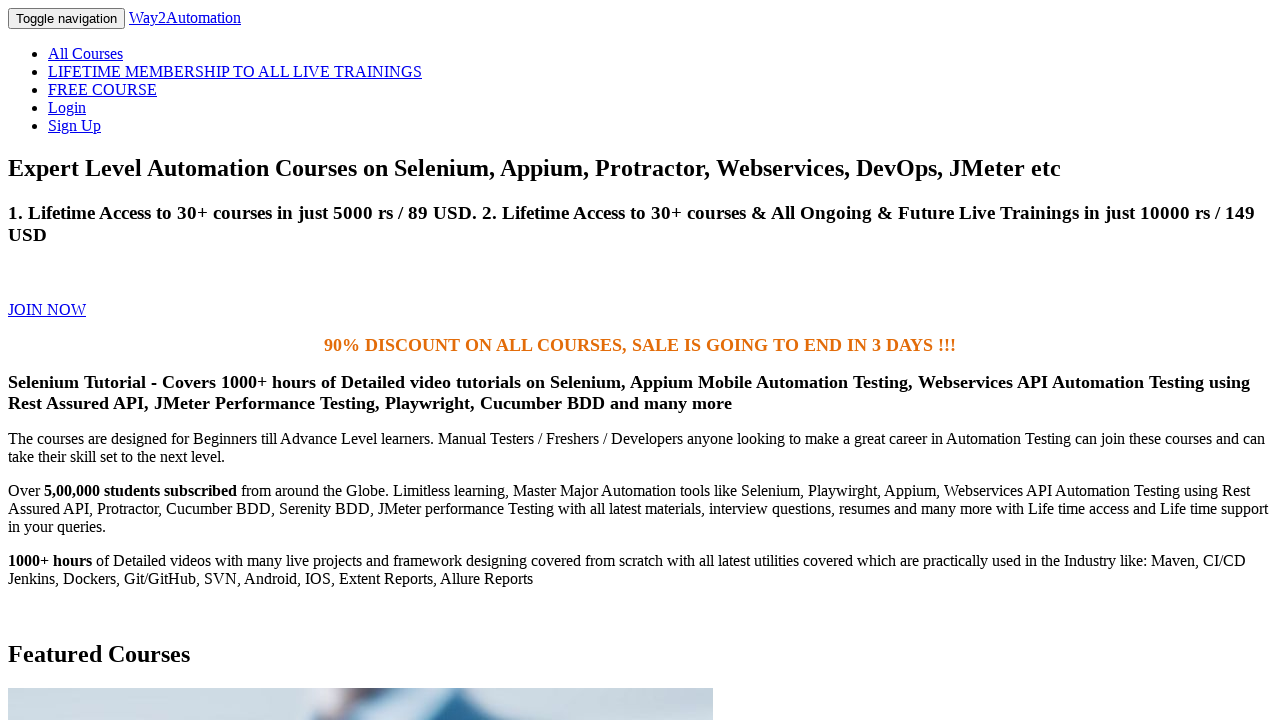

Clicked sign-up button in header to navigate to registration page at (74, 126) on a#header-sign-up-btn
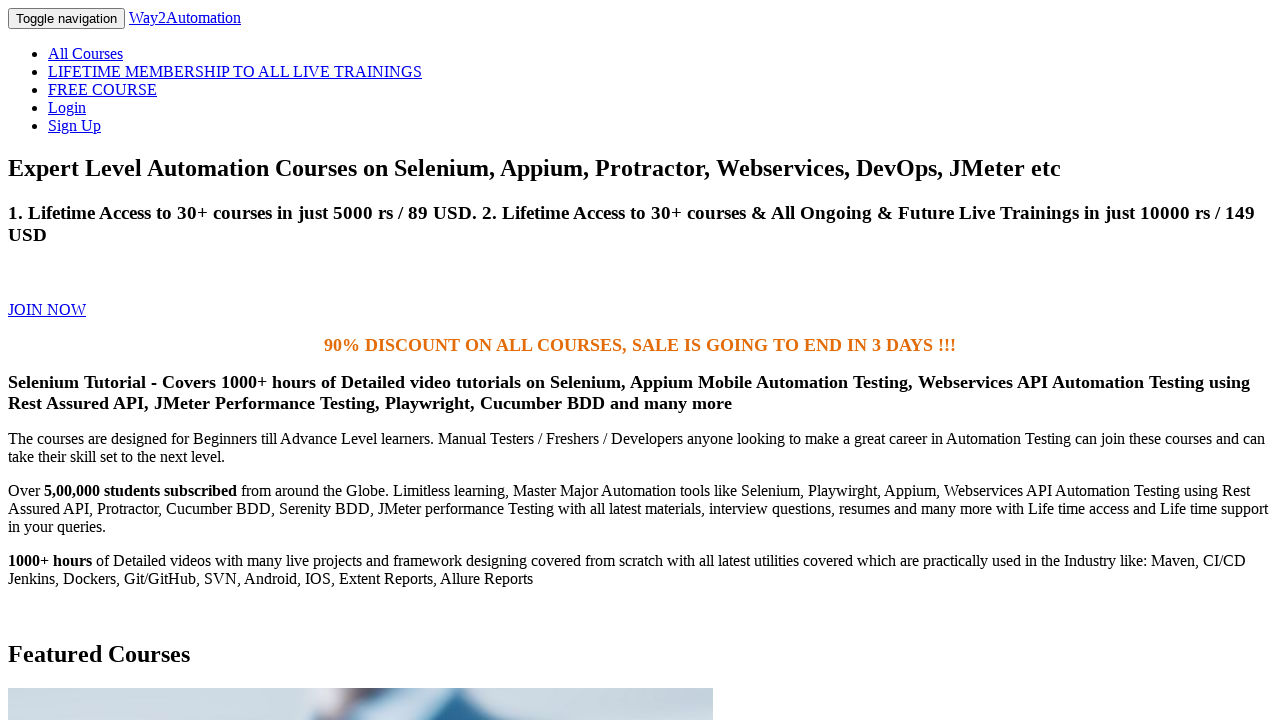

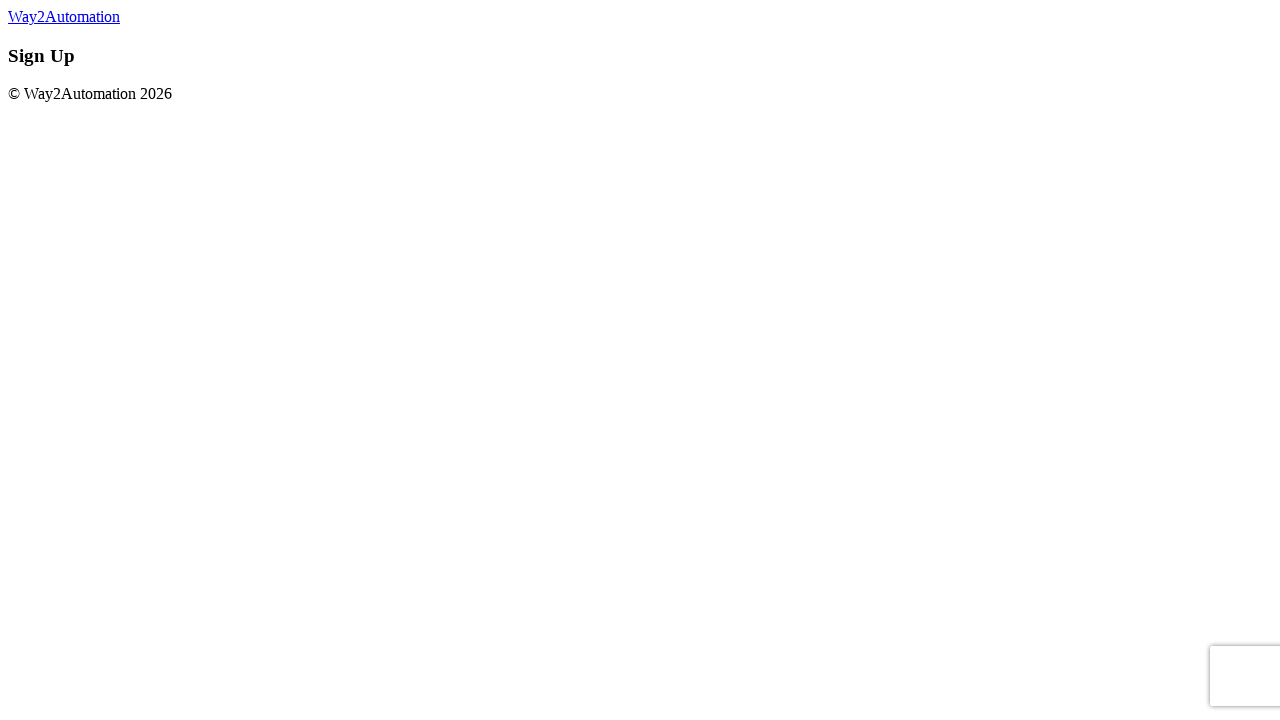